Tests clicking on a dynamically growing button and verifies that the click event is triggered successfully

Starting URL: https://testpages.herokuapp.com/styled/challenges/growing-clickable.html

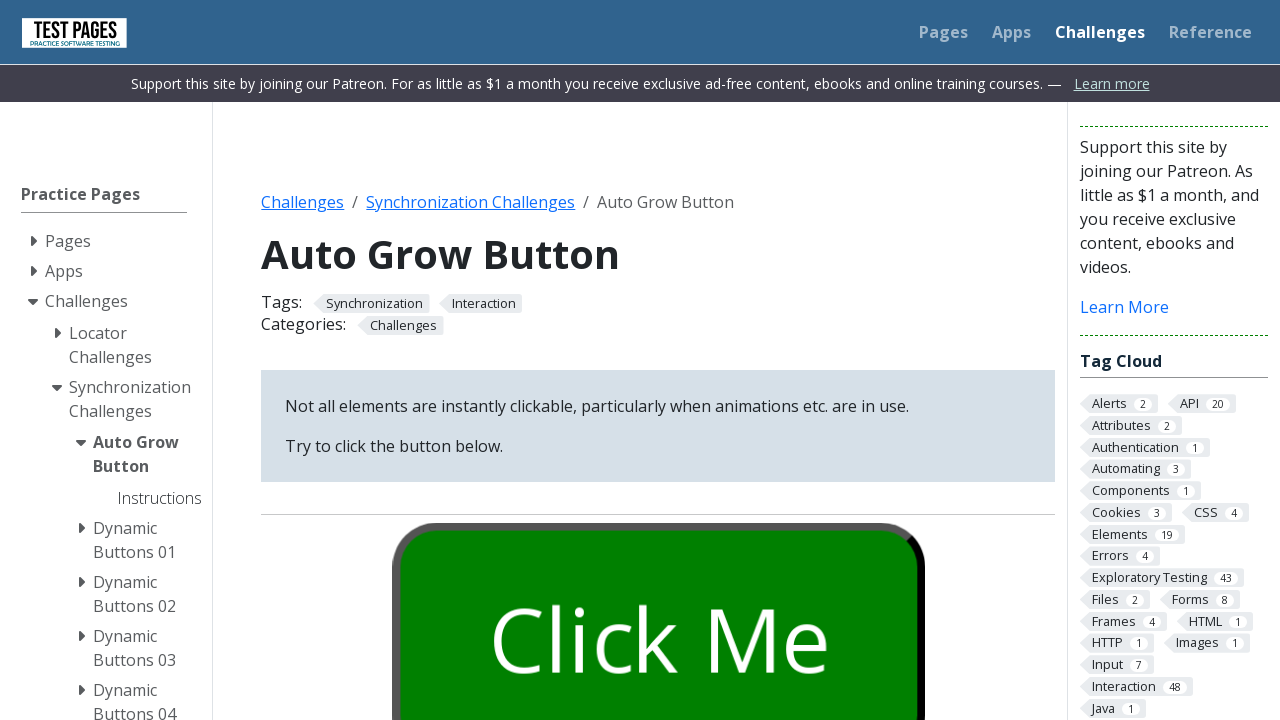

Waited 4 seconds for the growing button to be ready
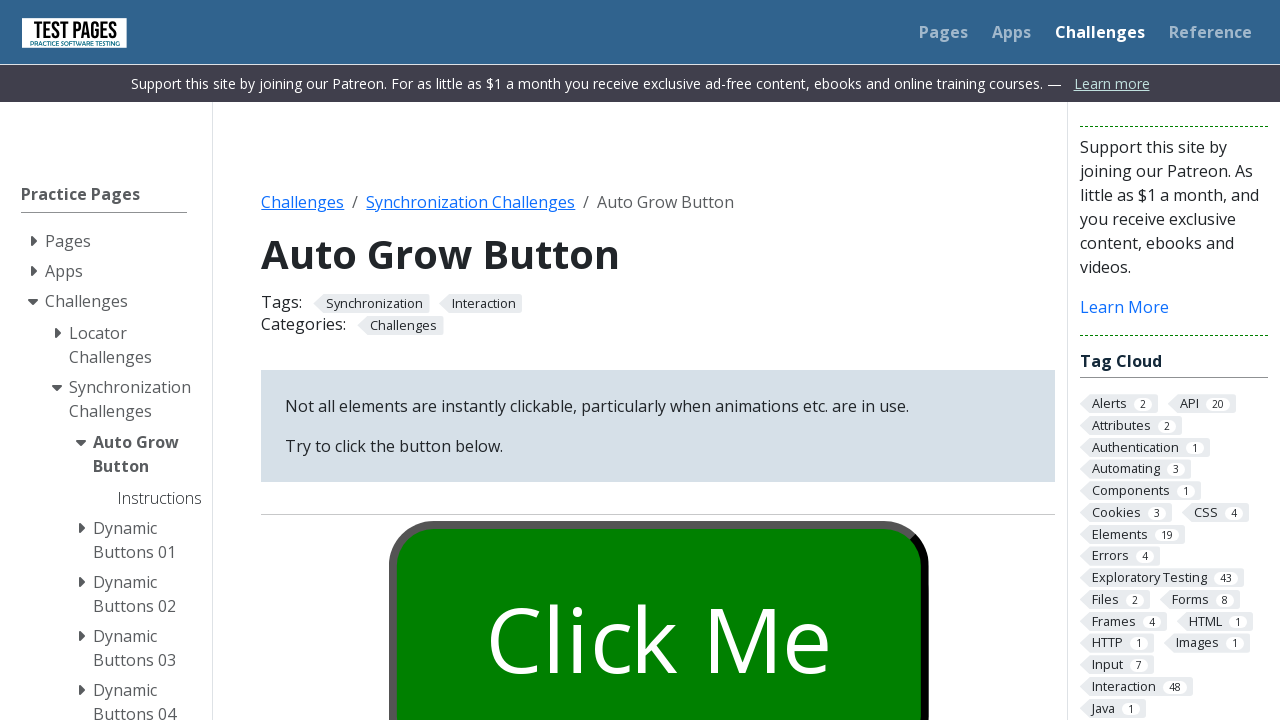

Clicked the dynamically growing button at (658, 600) on #growbutton
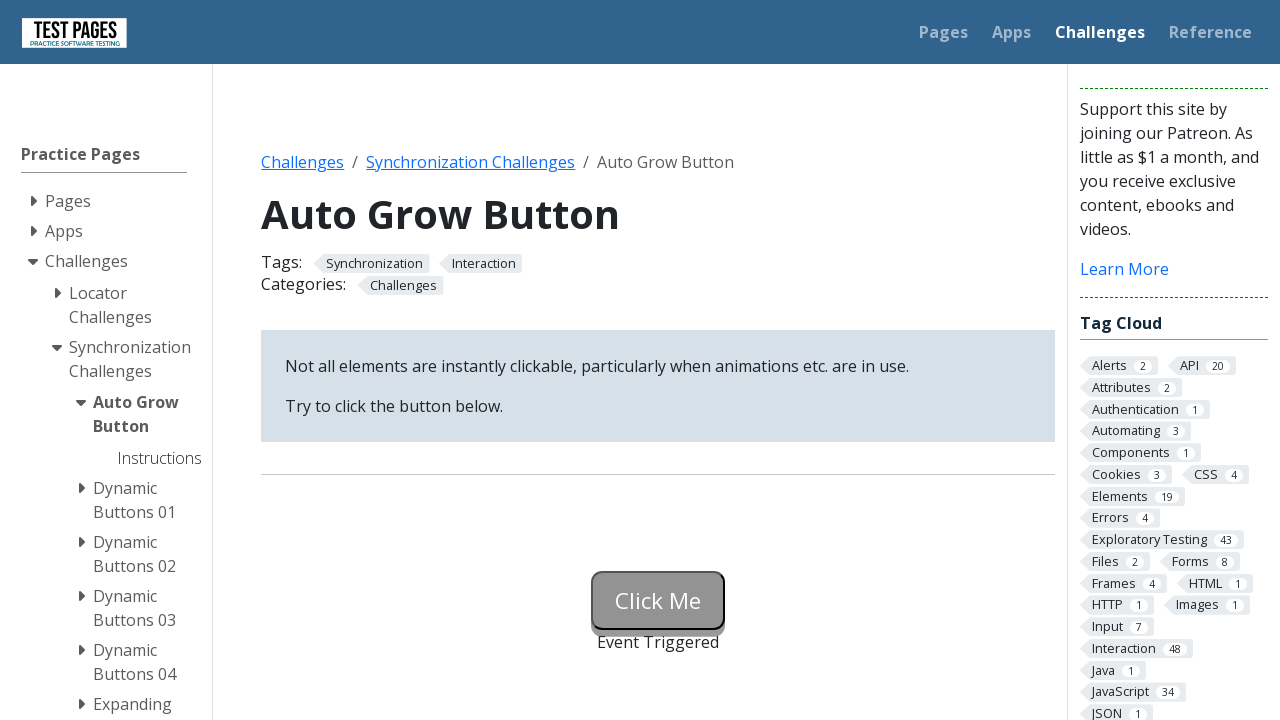

Retrieved status text from growbuttonstatus element
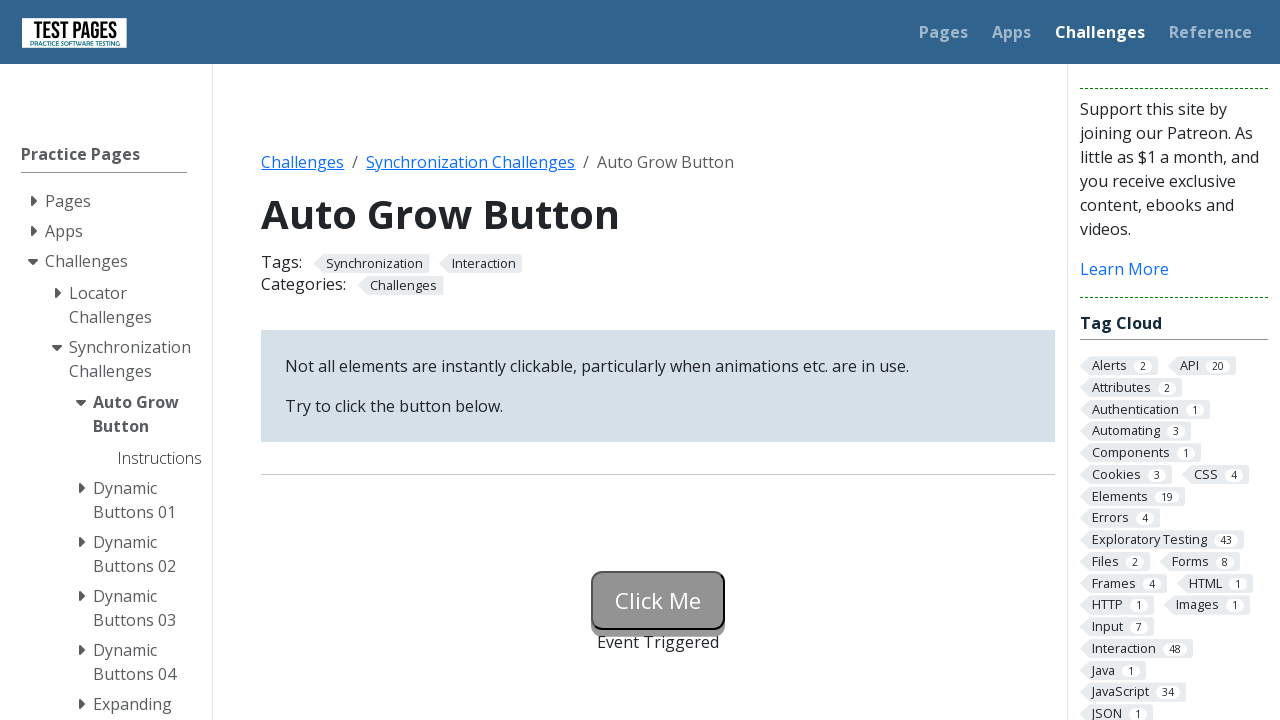

Verified that click event was triggered successfully
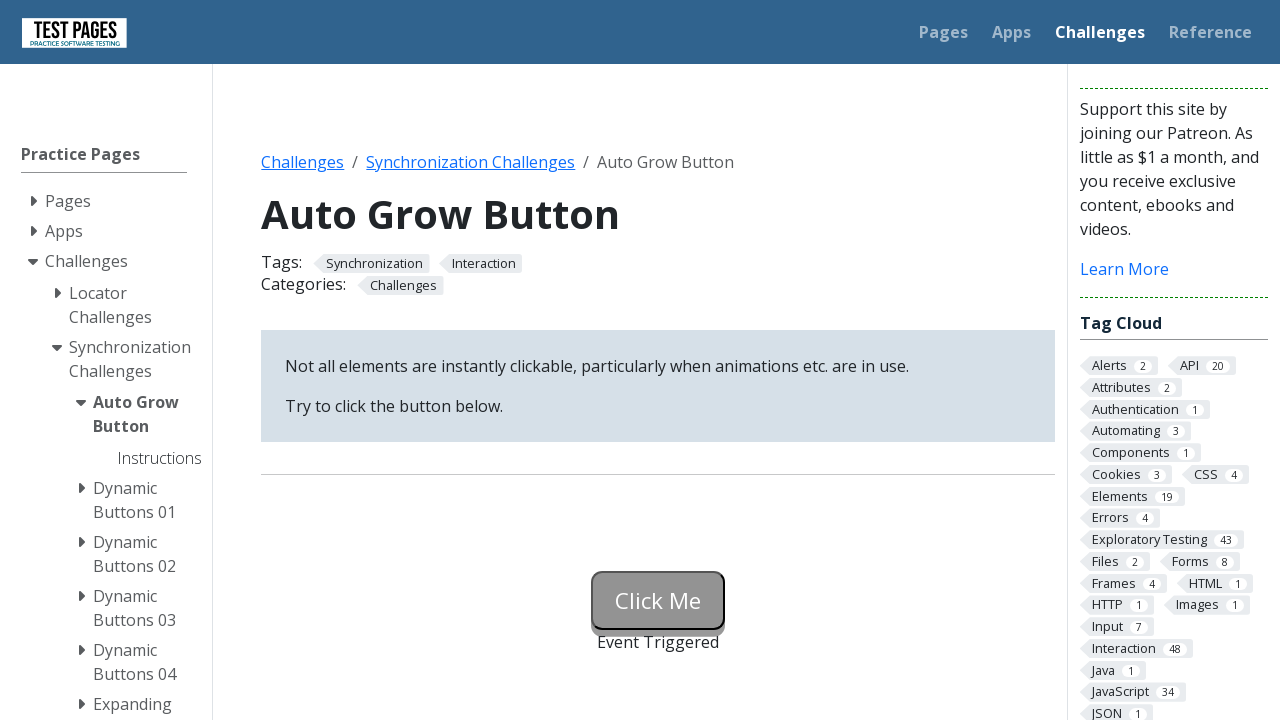

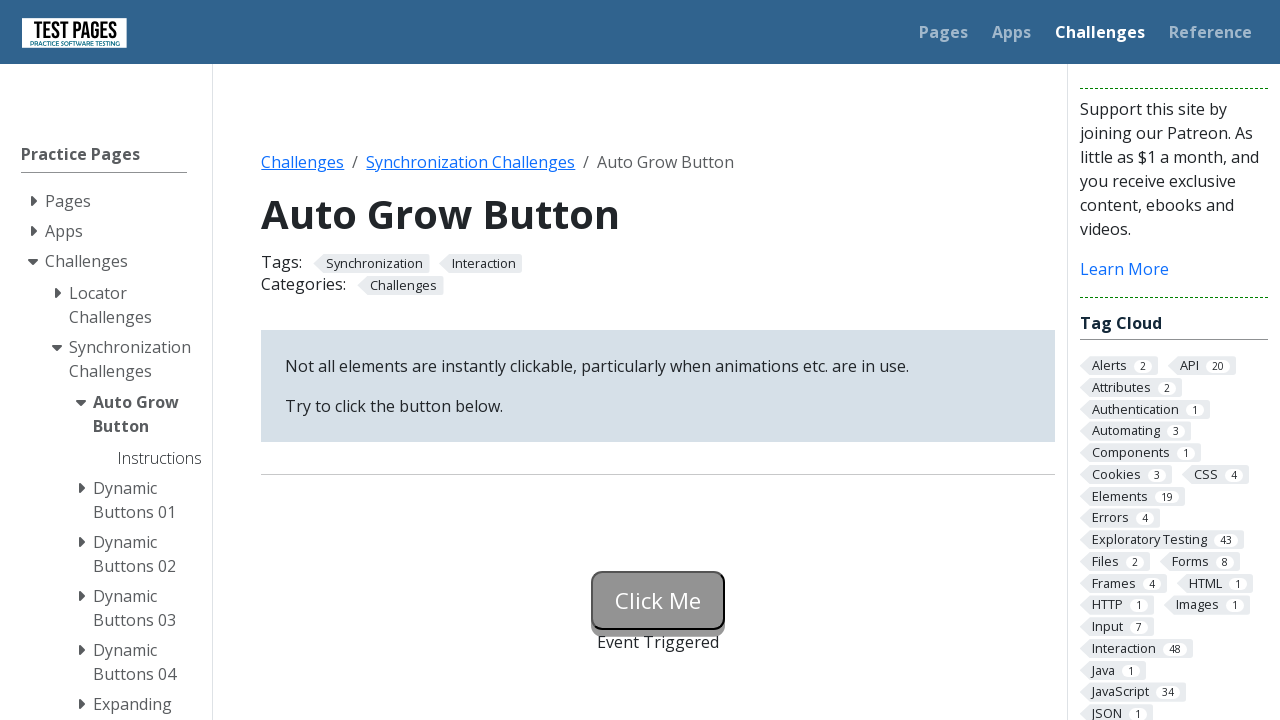